Tests the Entry Ad functionality by navigating to the Entry Ad page, validating the modal content (title, body, footer), closing the modal, and verifying the page state after dismissal.

Starting URL: https://the-internet.herokuapp.com/

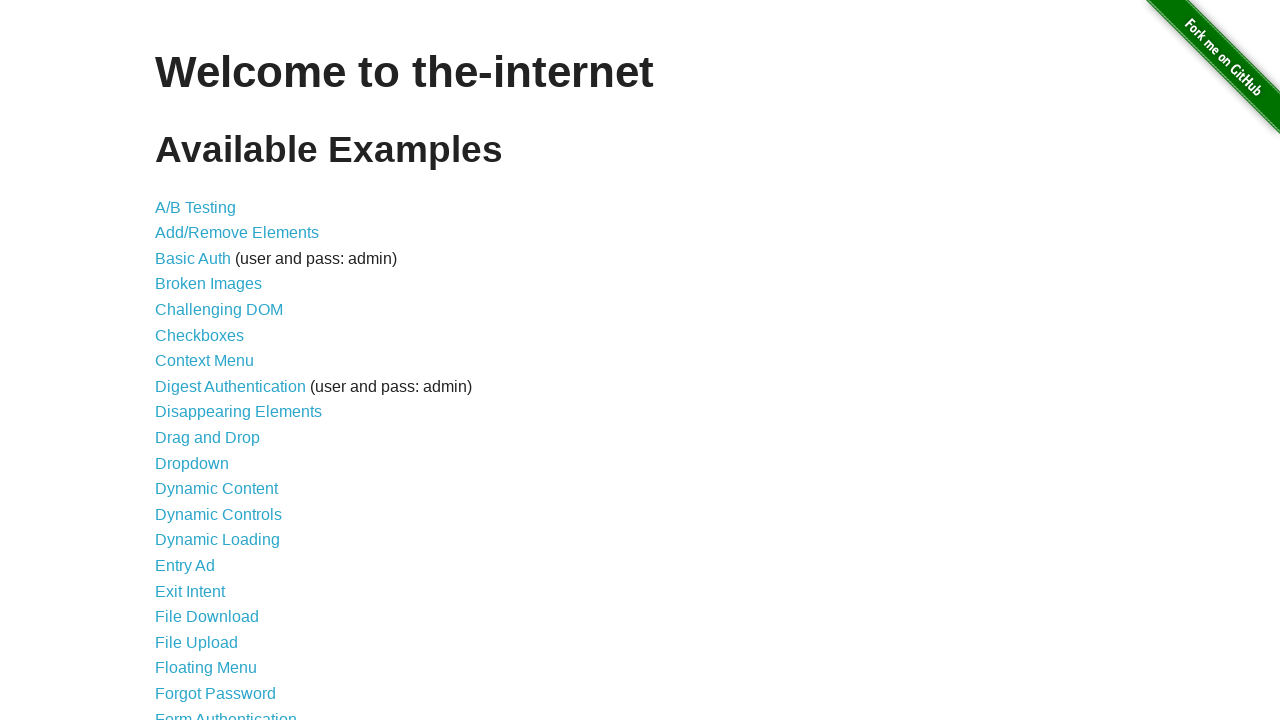

Clicked on 'Entry Ad' link from the main page at (185, 566) on a[href='/entry_ad']
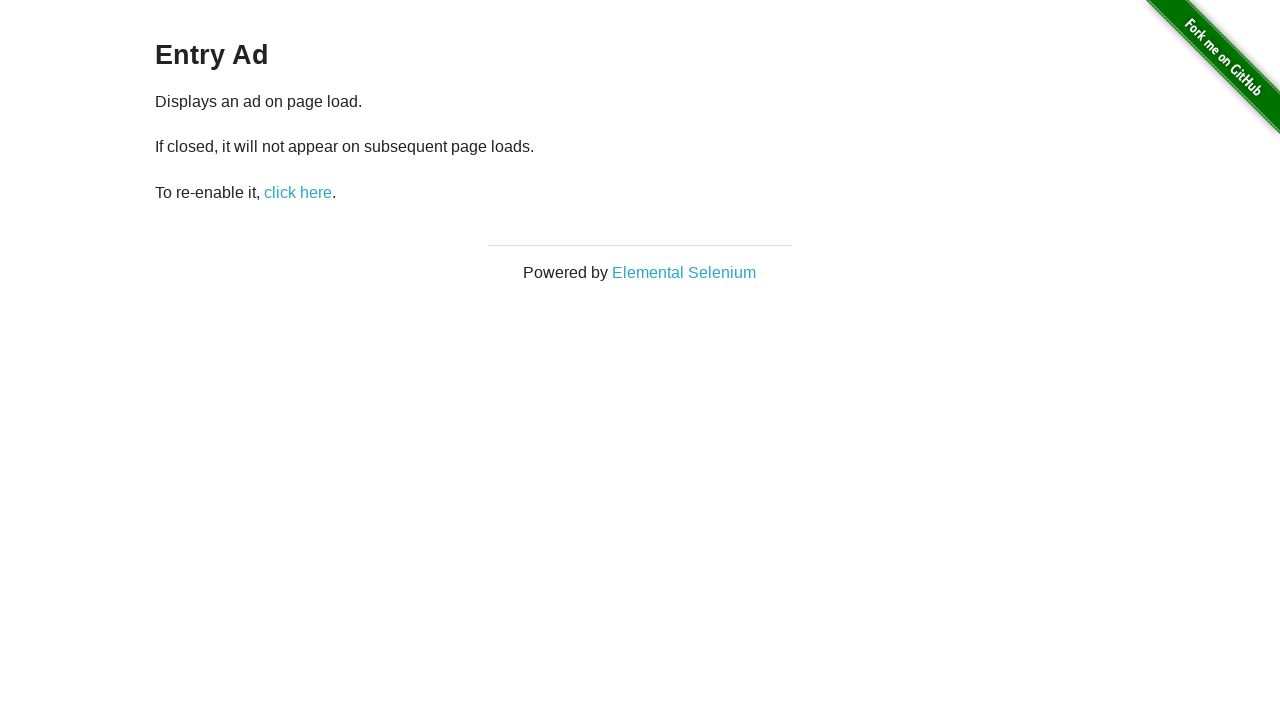

Entry Ad modal became visible
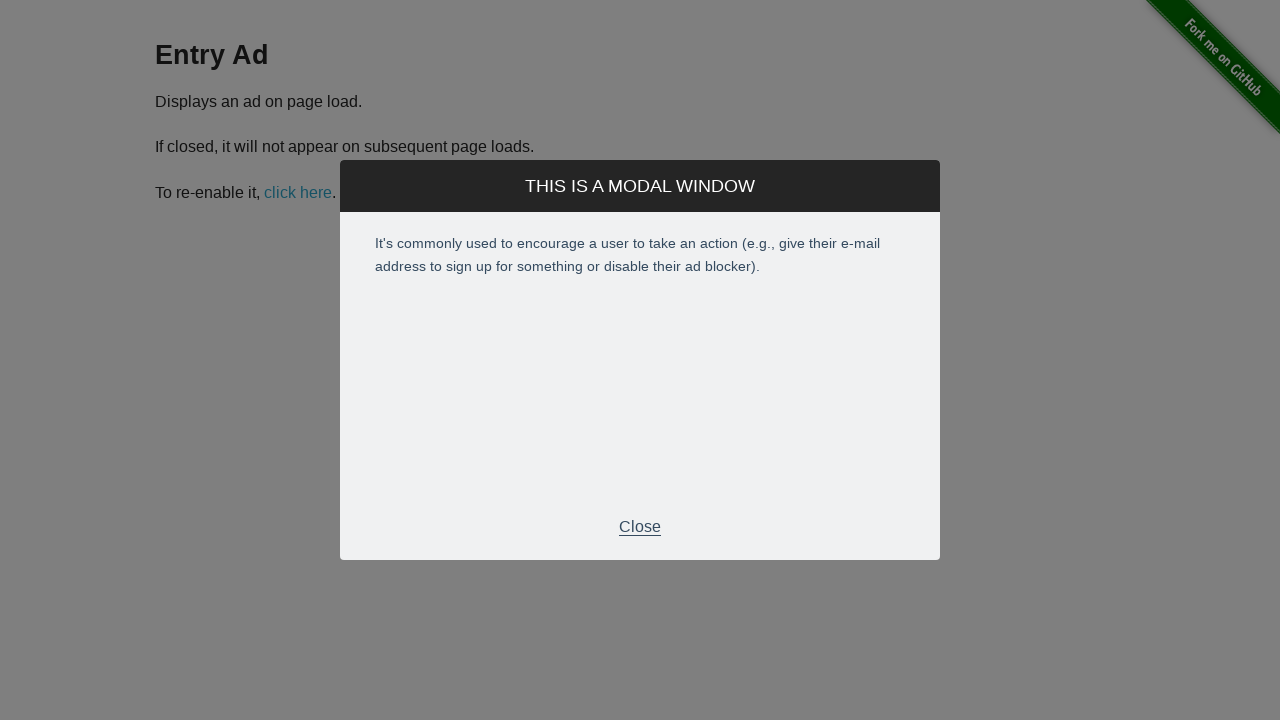

Validated modal title 'This is a modal window' is present
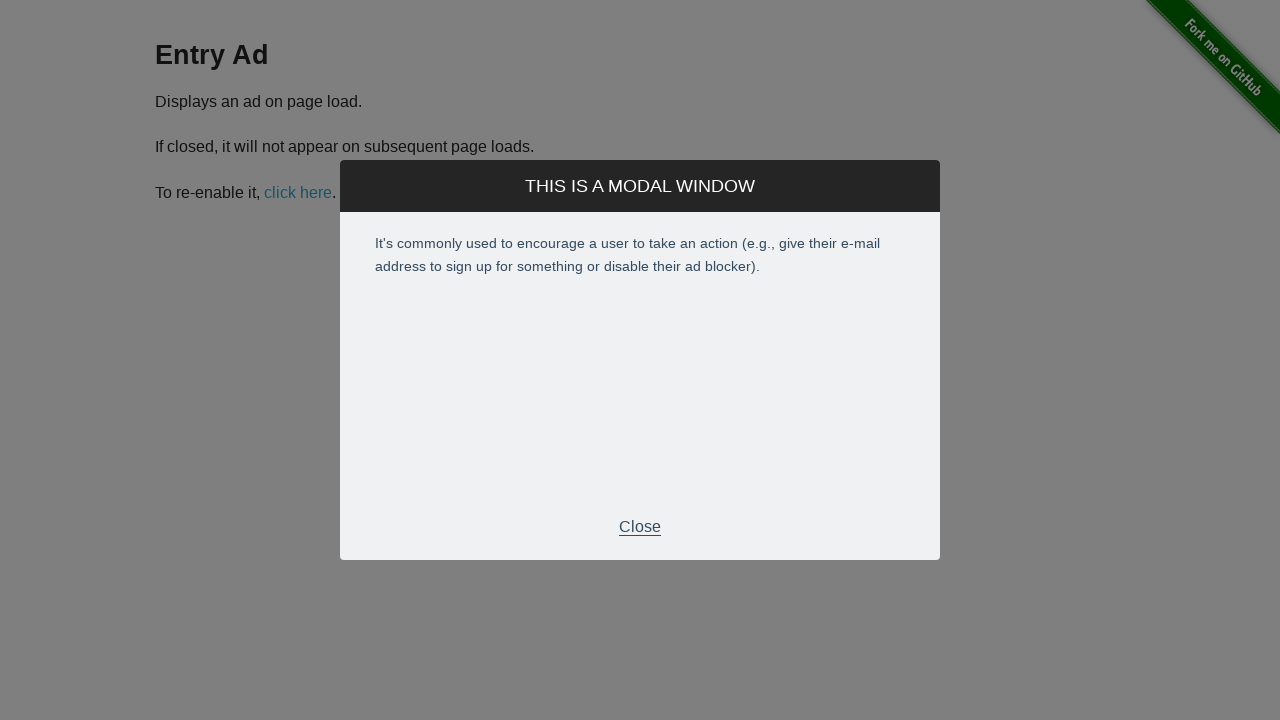

Validated modal body is present
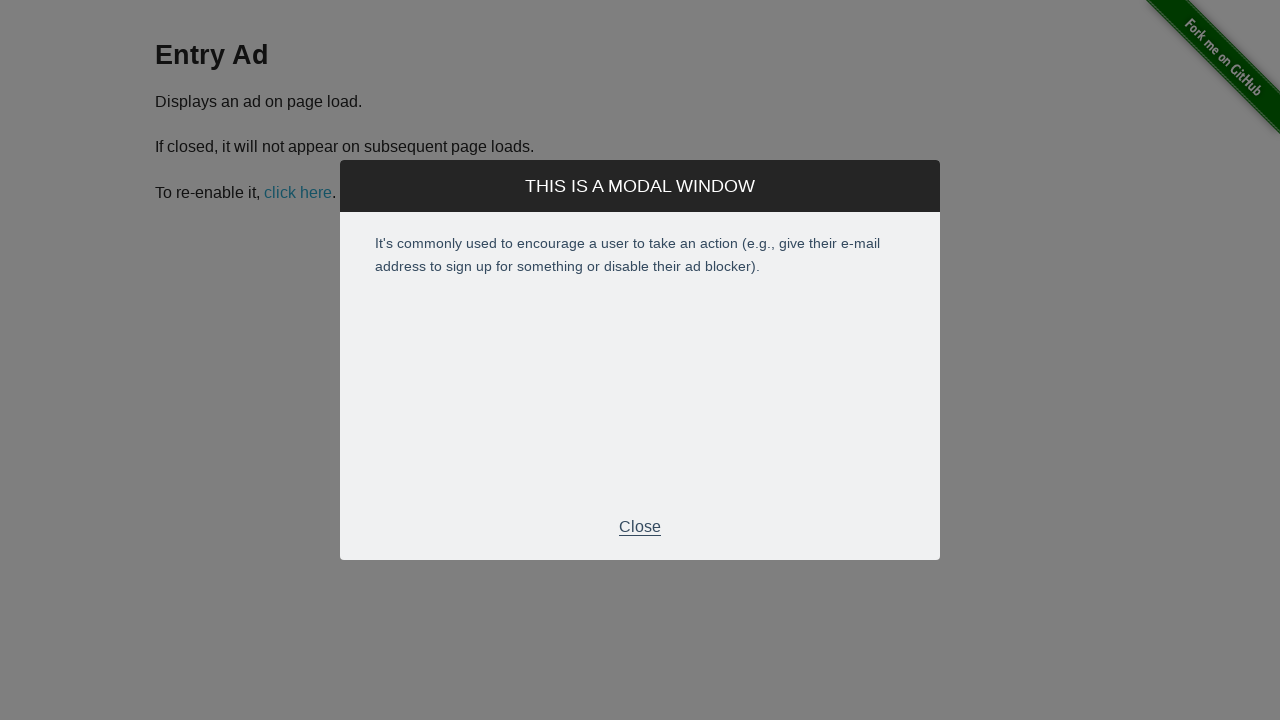

Validated modal footer with 'Close' button is present
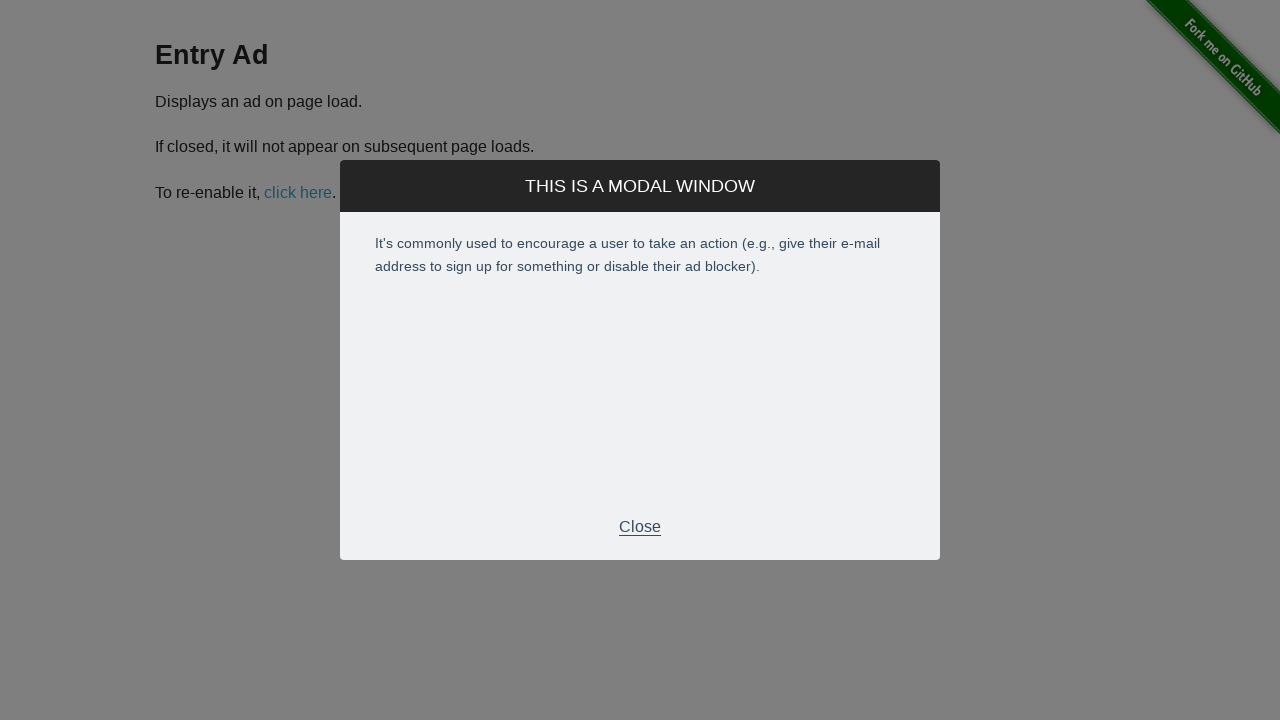

Clicked the Close button to dismiss the modal at (640, 527) on .modal-footer p
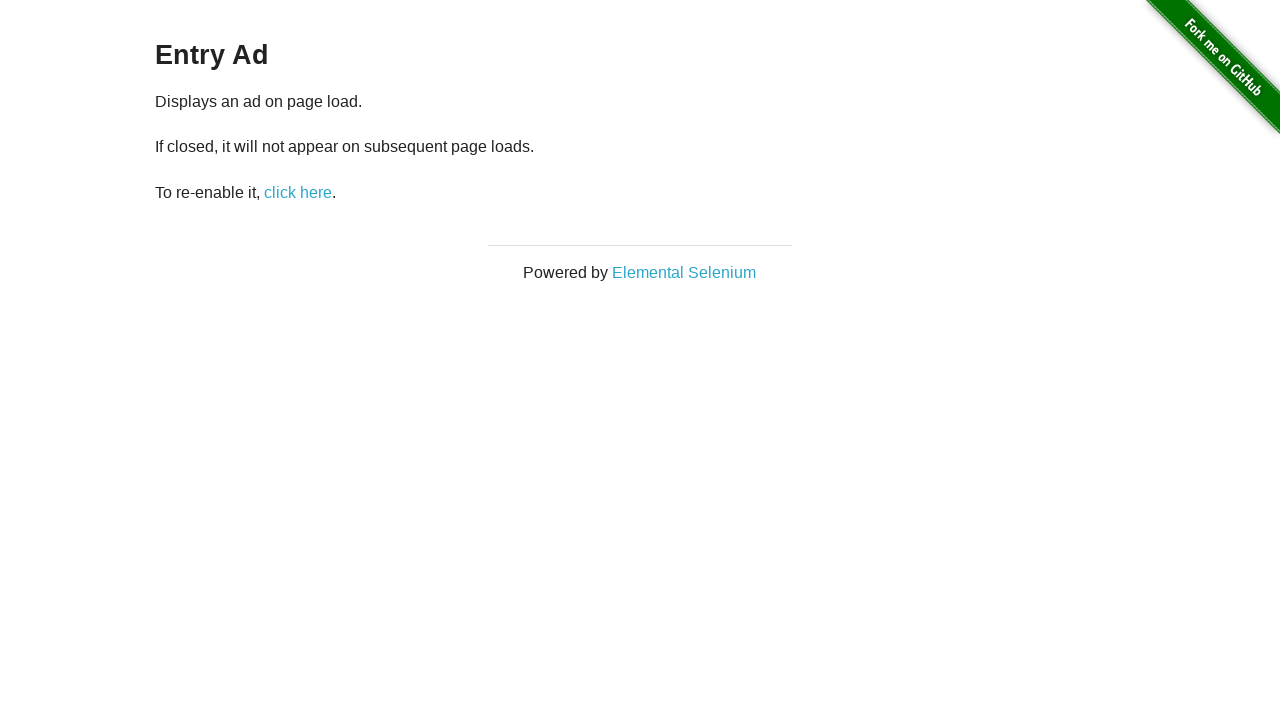

Modal has been hidden after dismissal
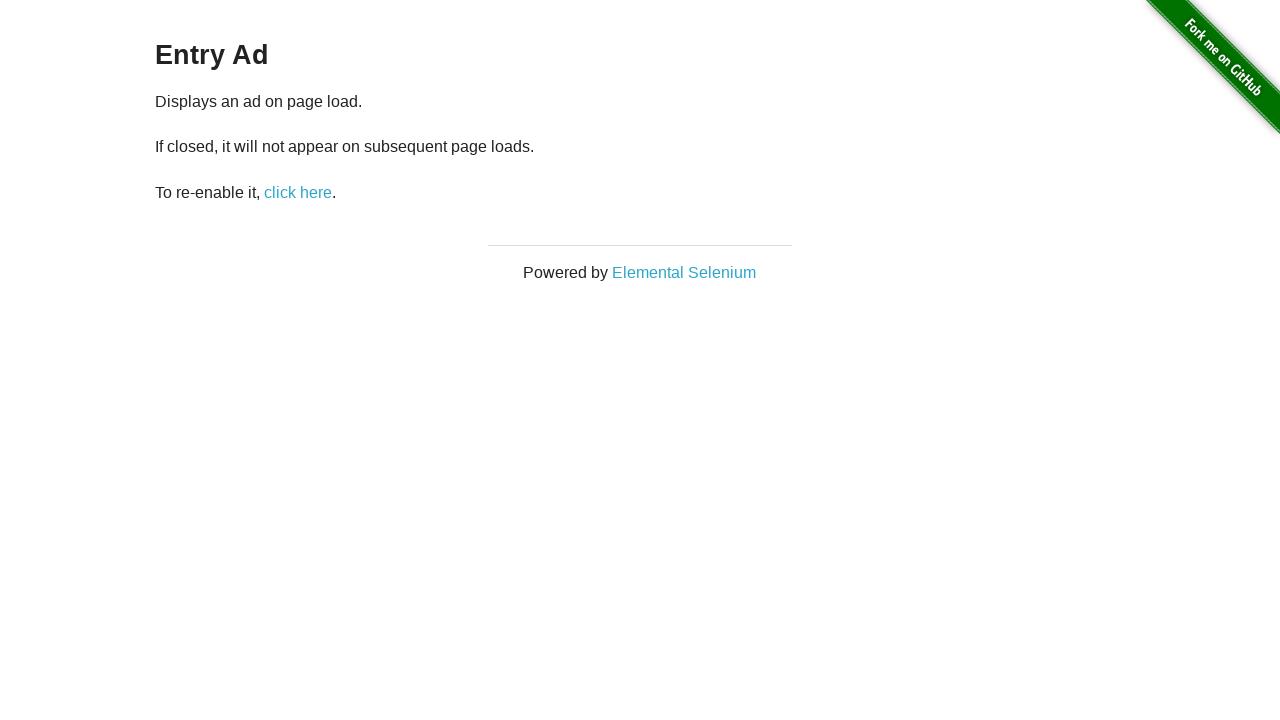

Validated 'Entry Ad' heading is visible after modal closes
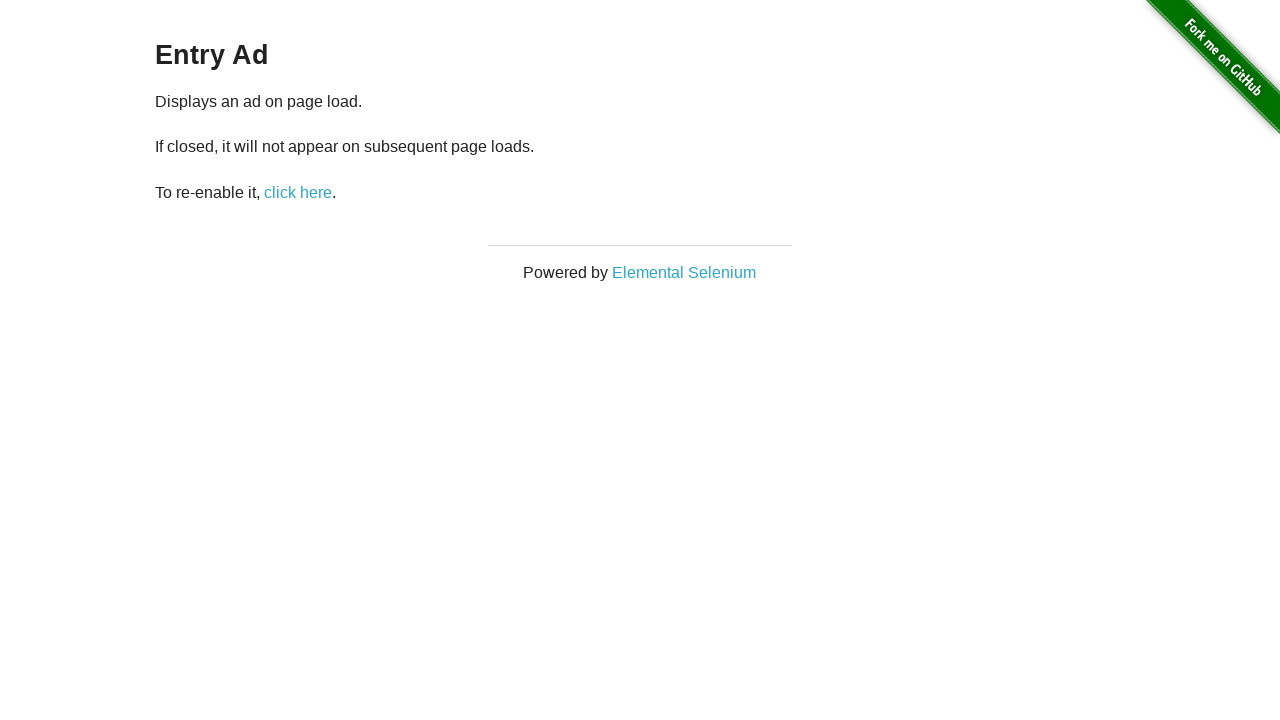

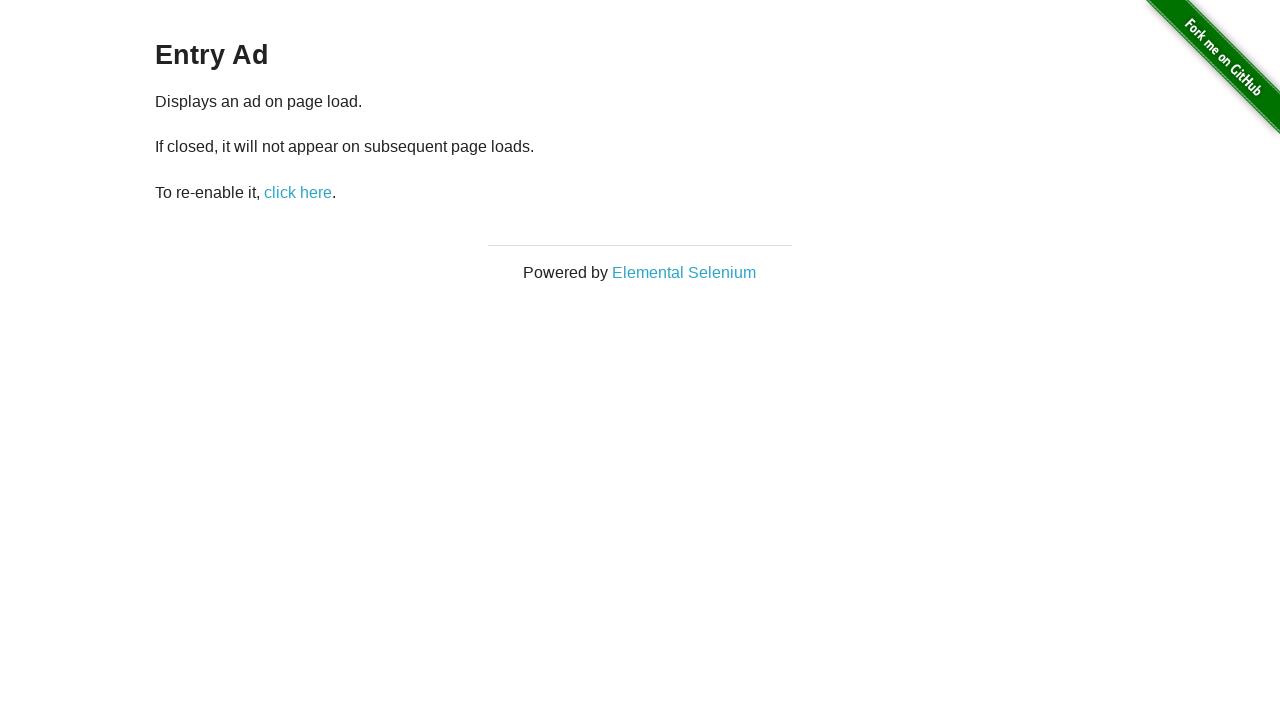